Tests A/B test opt-out functionality by visiting the A/B test page, adding an opt-out cookie, refreshing the page, and verifying the heading changes to "No A/B Test"

Starting URL: http://the-internet.herokuapp.com/abtest

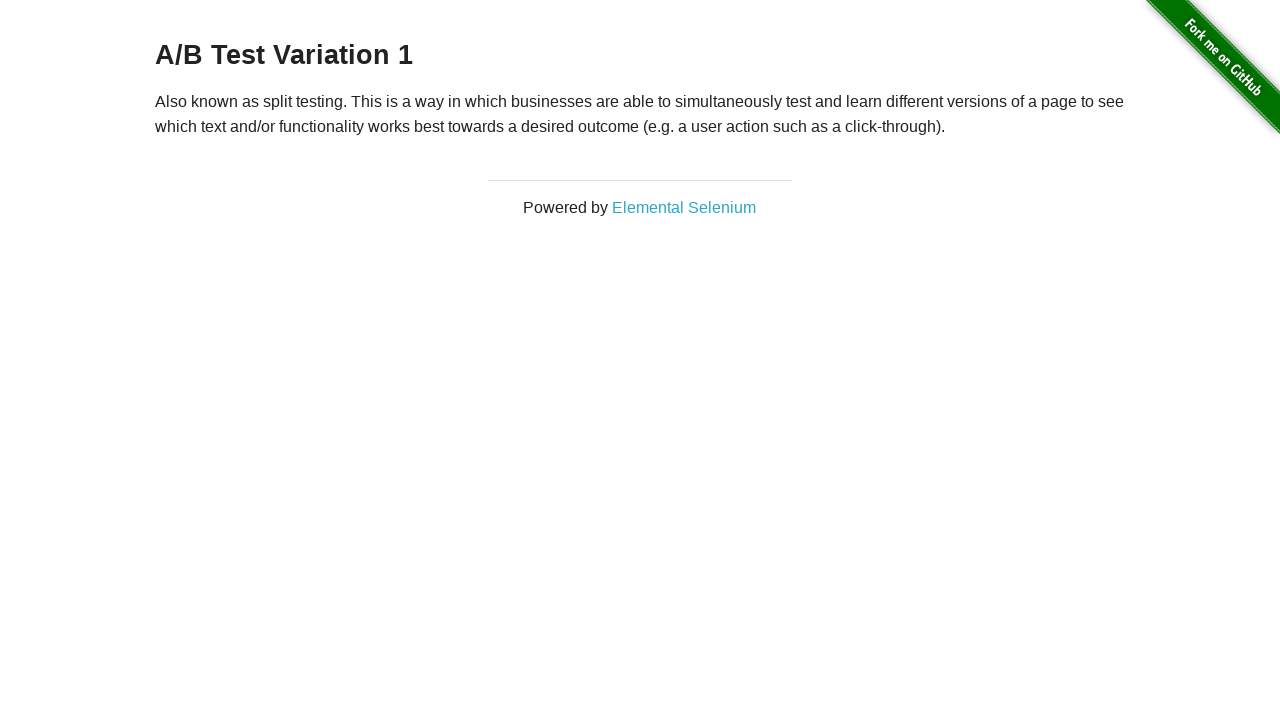

Navigated to A/B test page
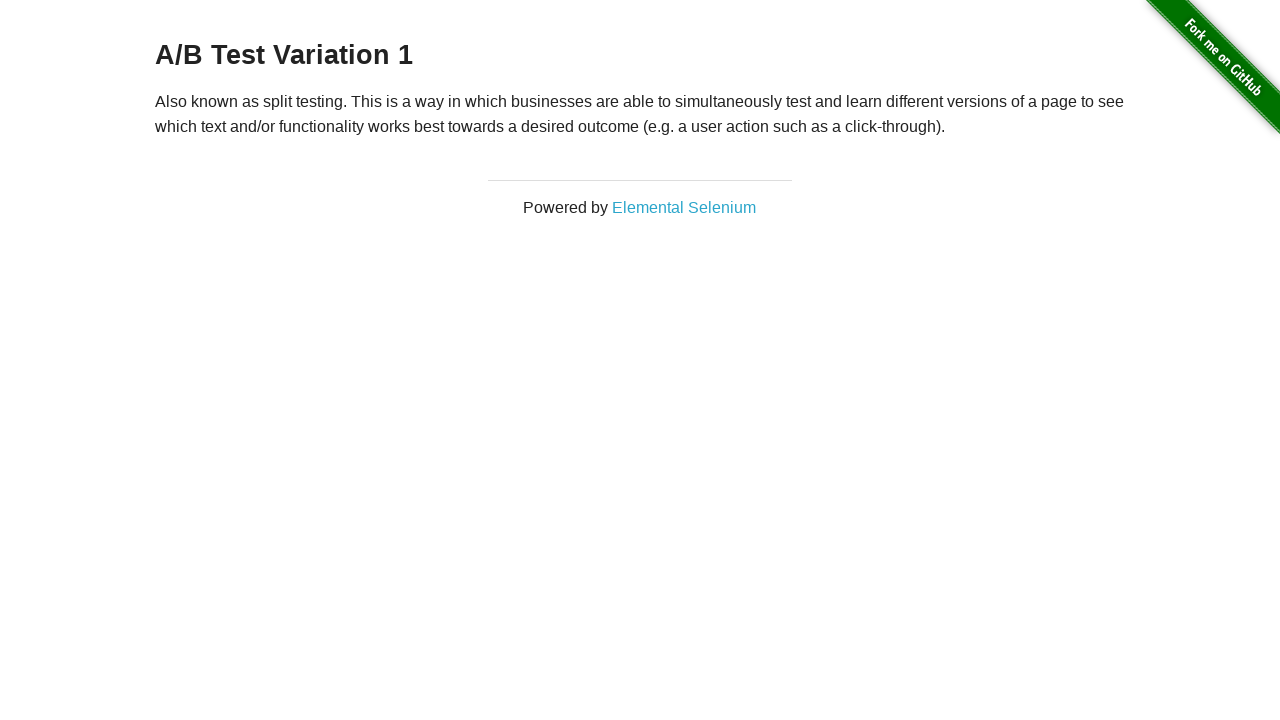

Located h3 heading element
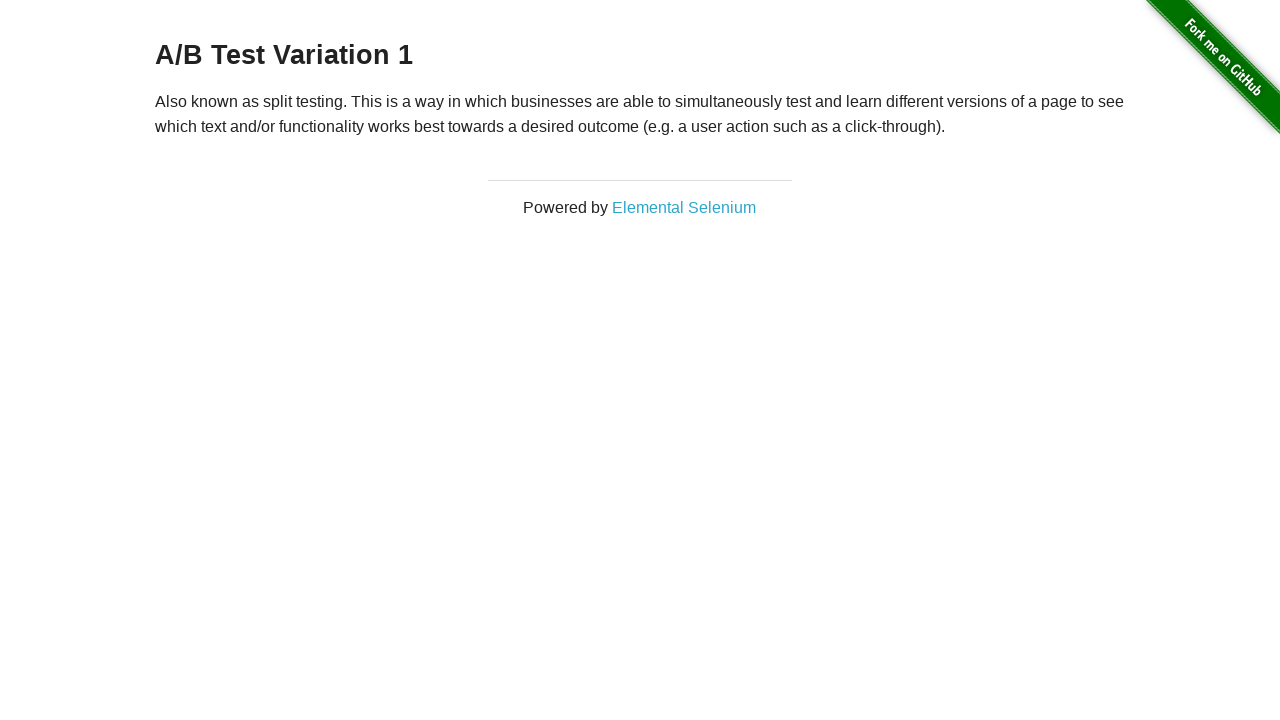

Retrieved heading text: 'A/B Test Variation 1'
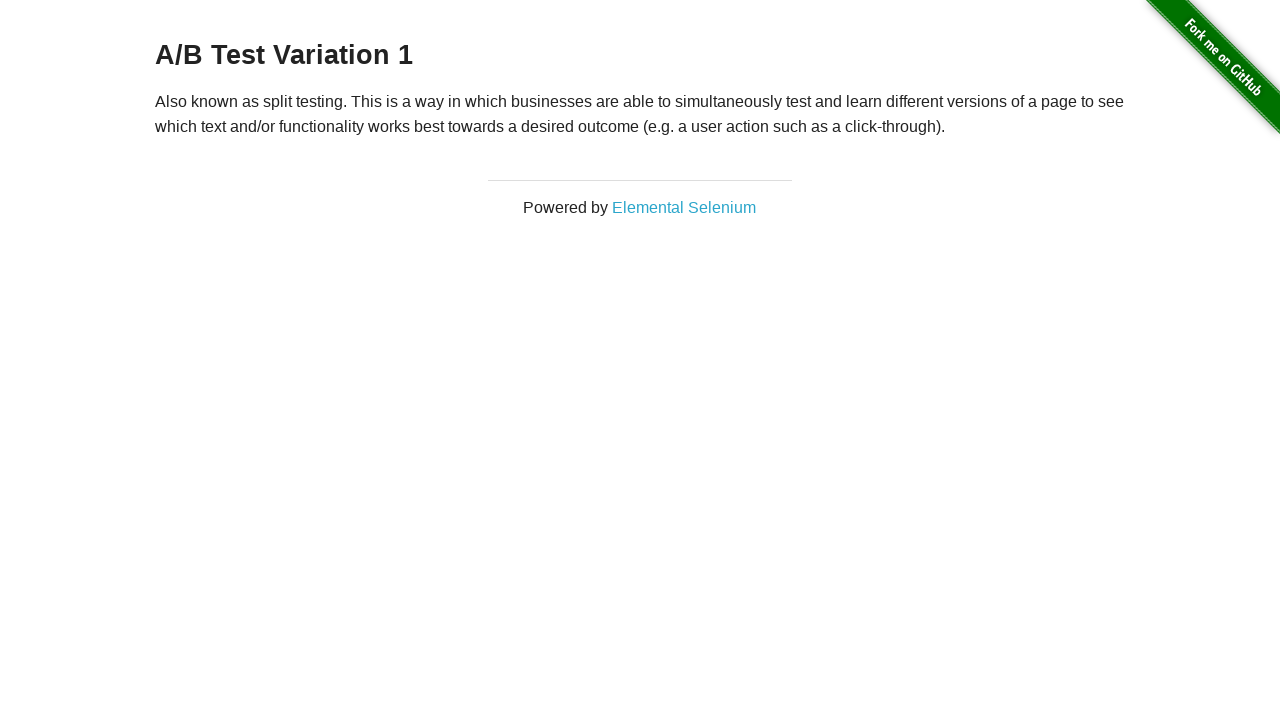

Added optimizelyOptOut cookie to opt out of A/B test
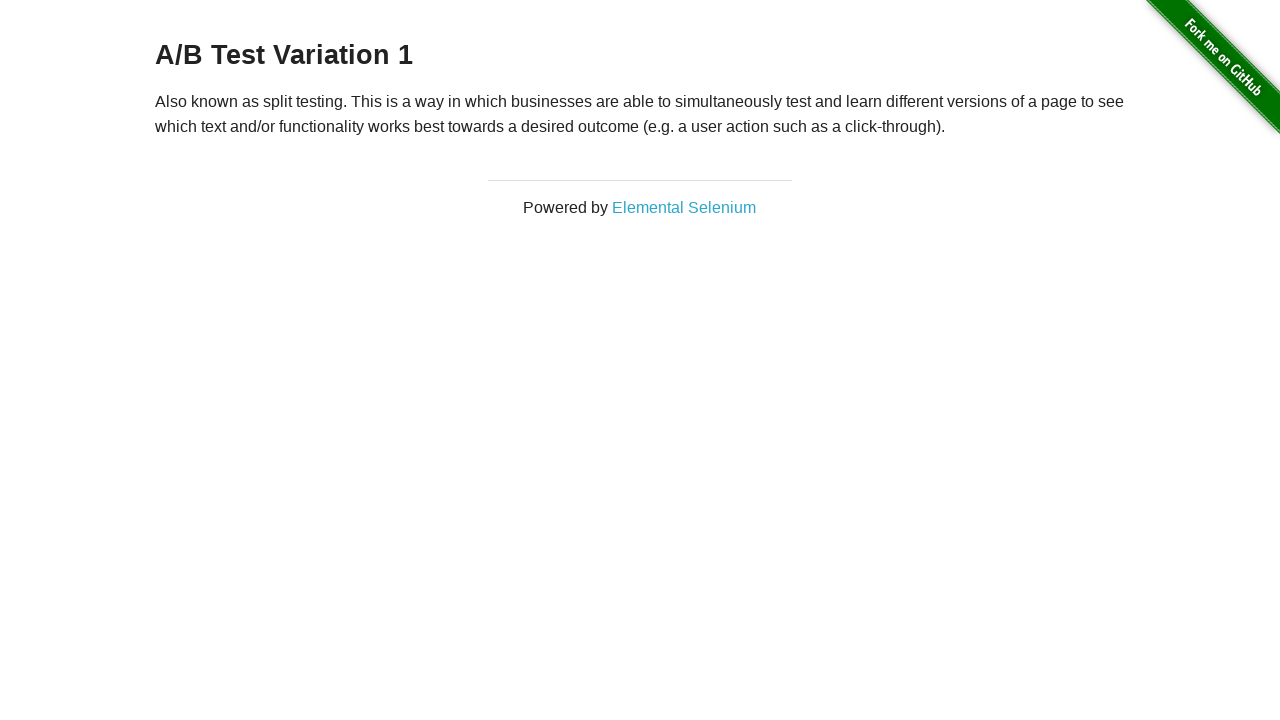

Reloaded page after adding opt-out cookie
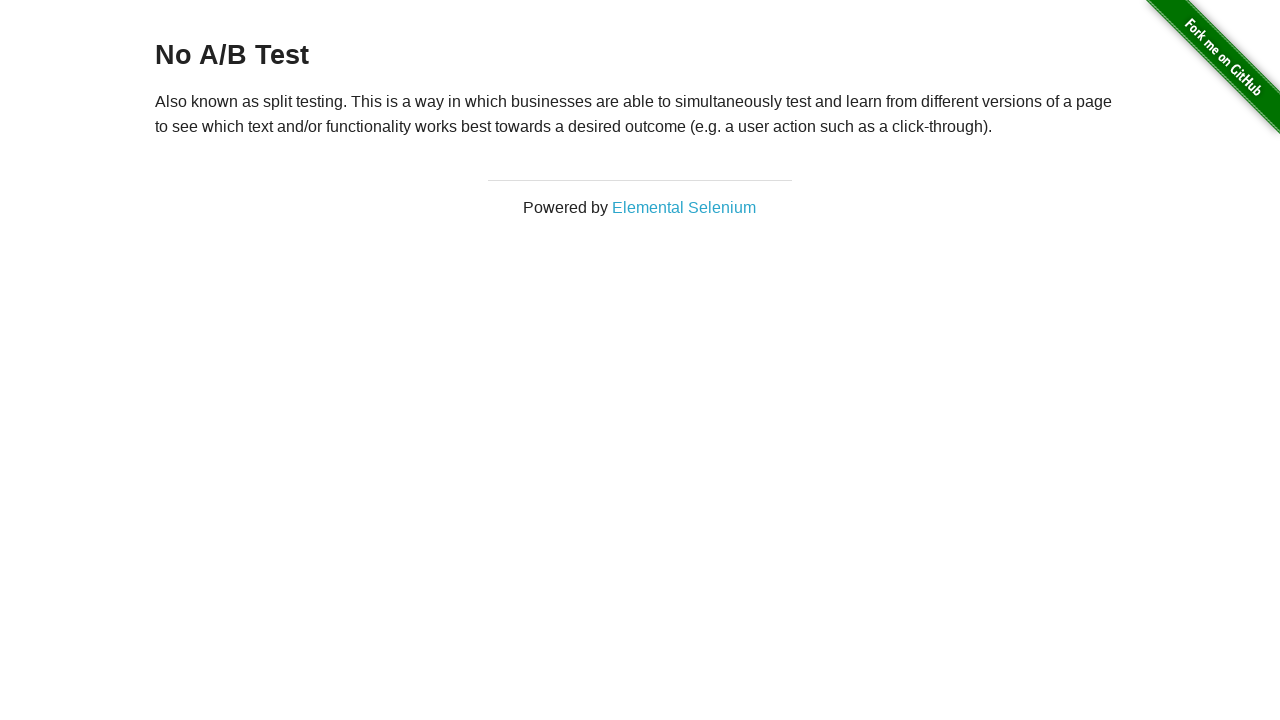

Verified h3 heading is present after opt-out
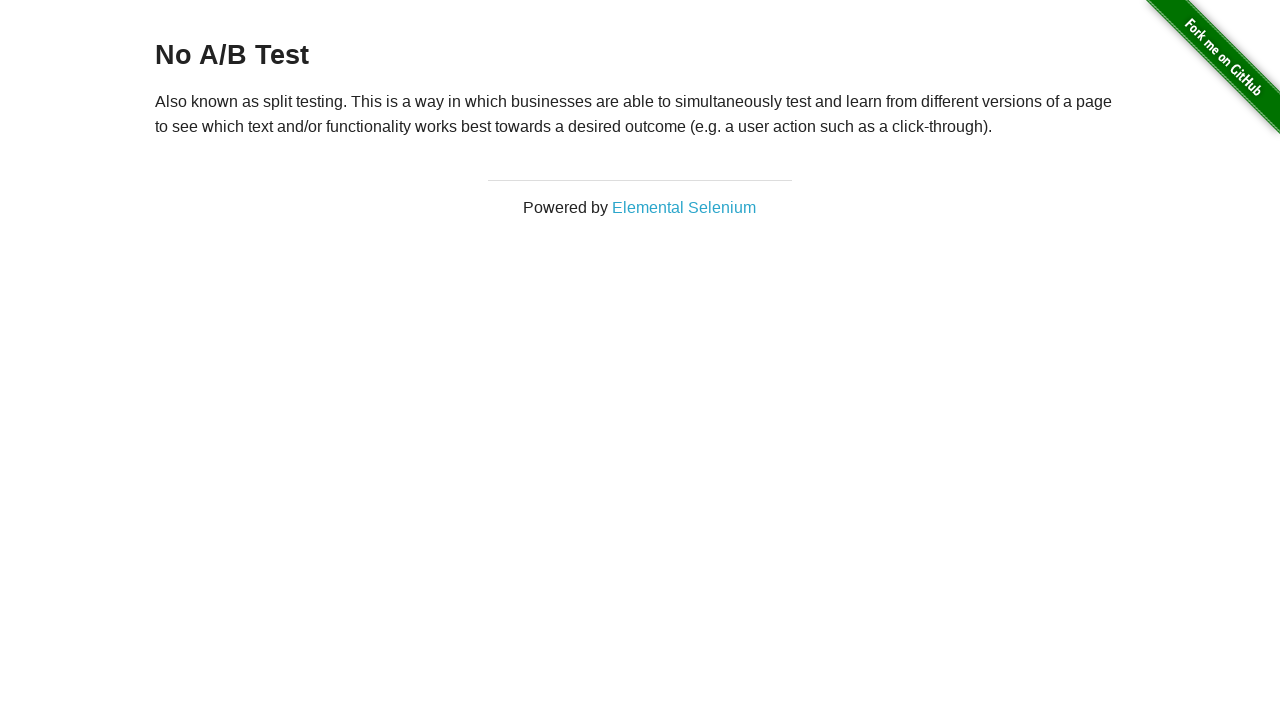

Retrieved heading text after opt-out: 'No A/B Test' - verifying A/B test was disabled
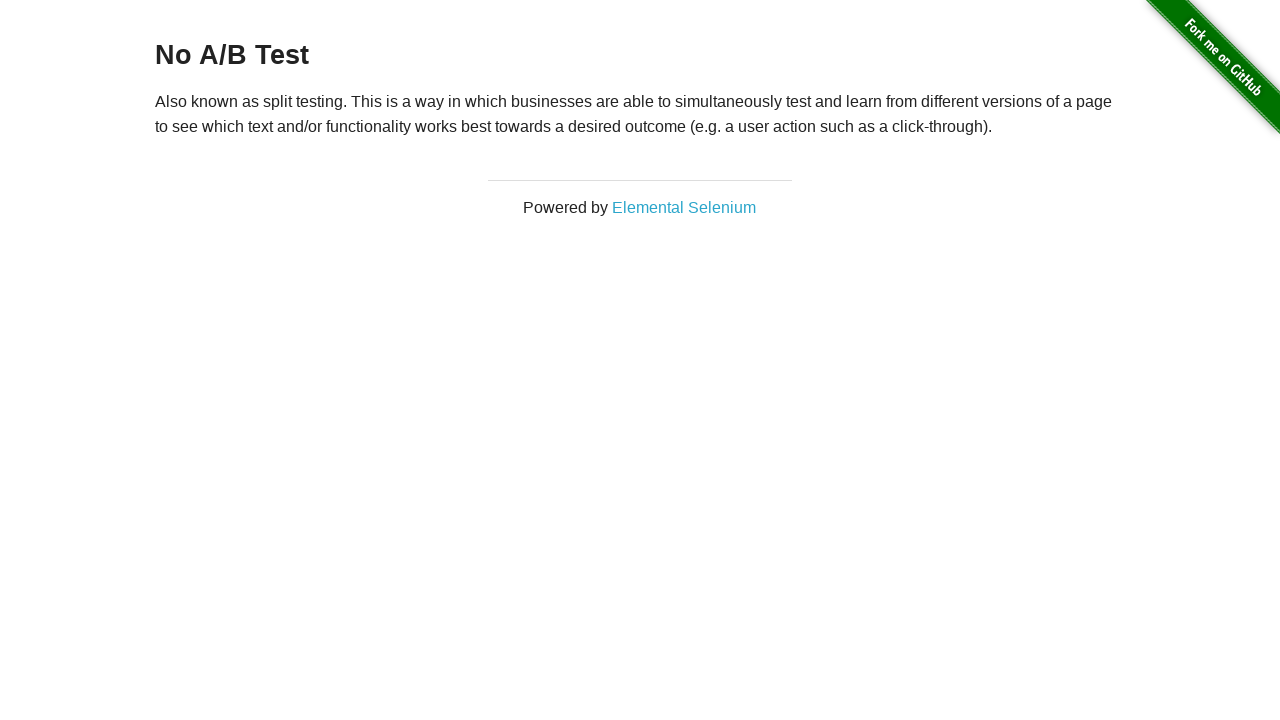

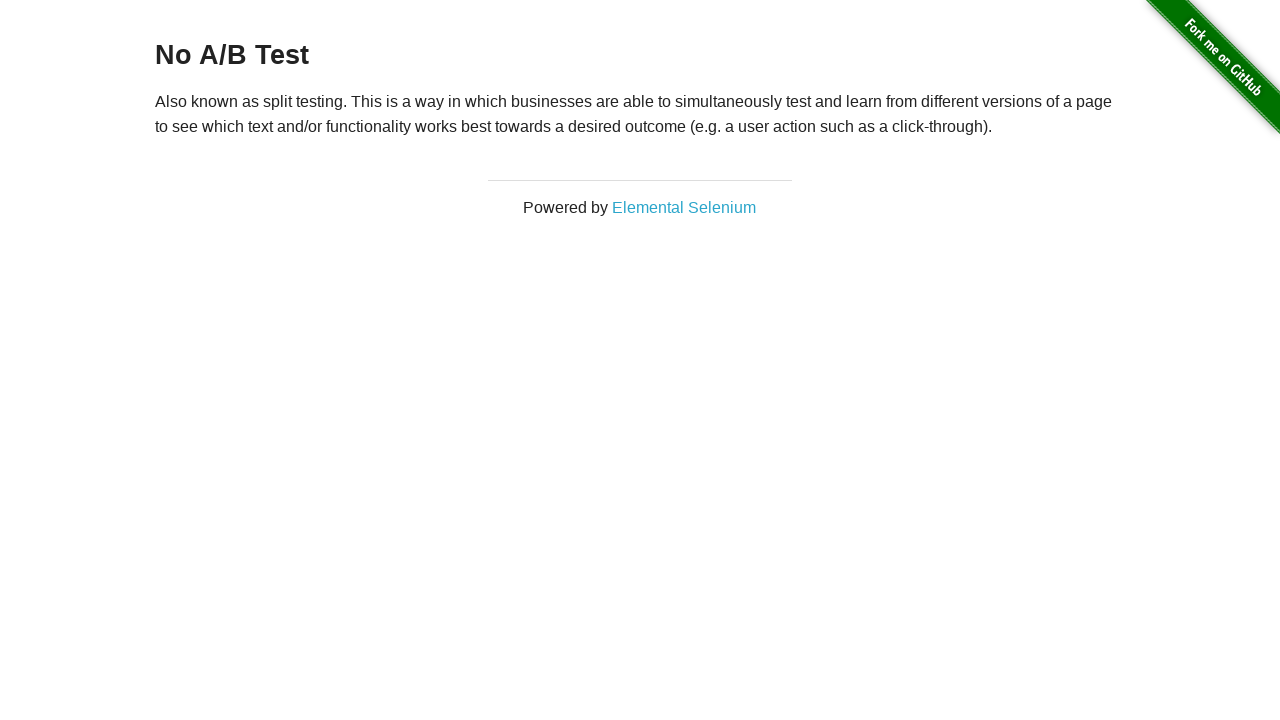